Tests dynamic checkbox controls by clicking a toggle button to show/hide a checkbox and verifying its display state changes.

Starting URL: https://training-support.net/webelements/dynamic-controls

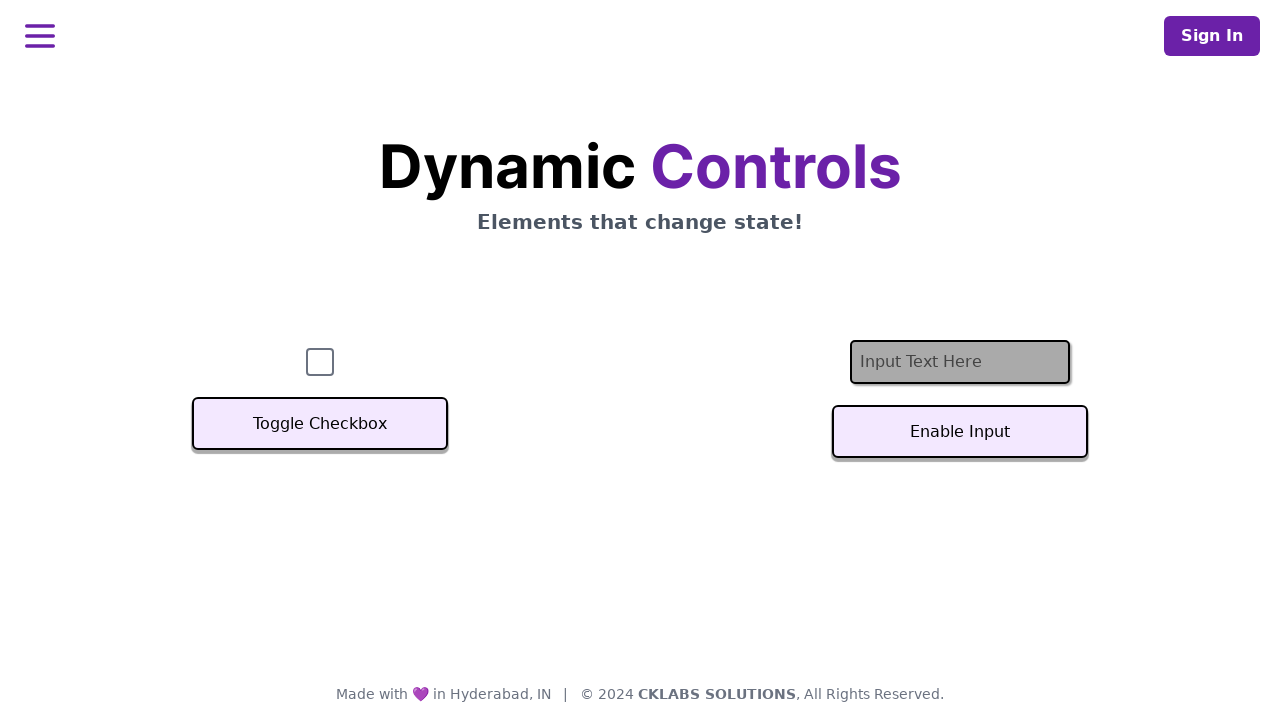

Located checkbox element
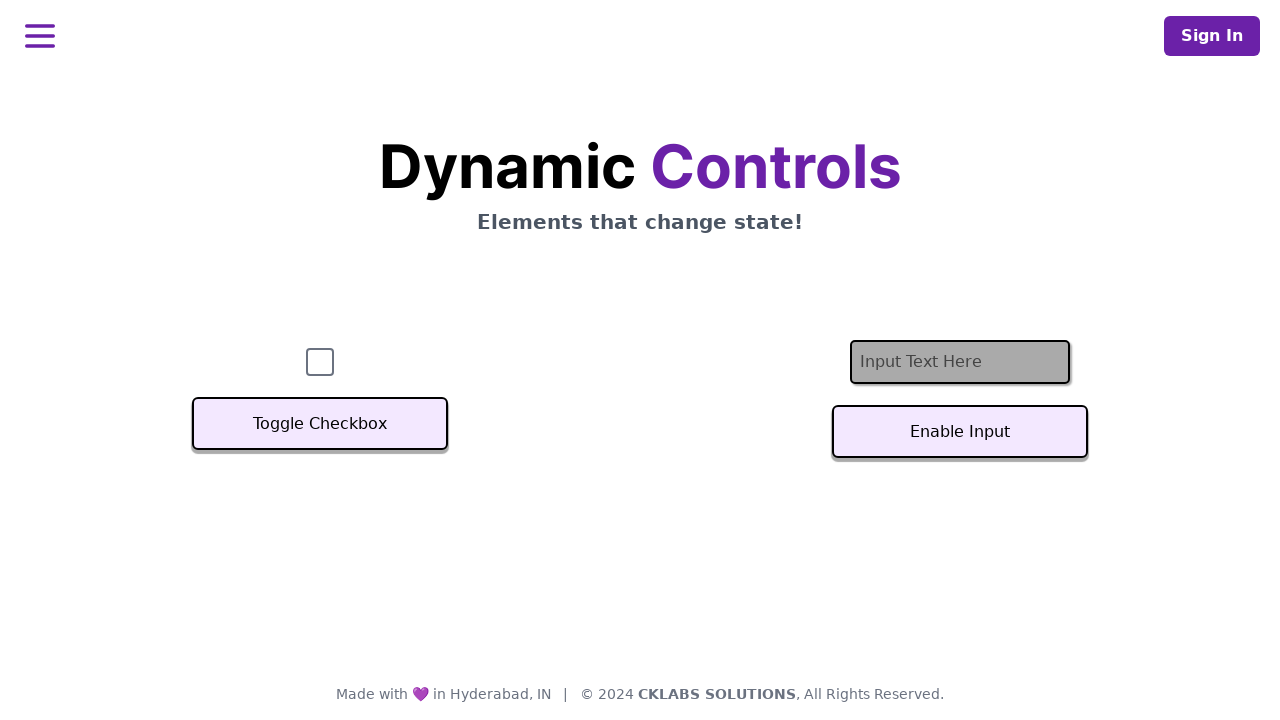

Verified checkbox is enabled
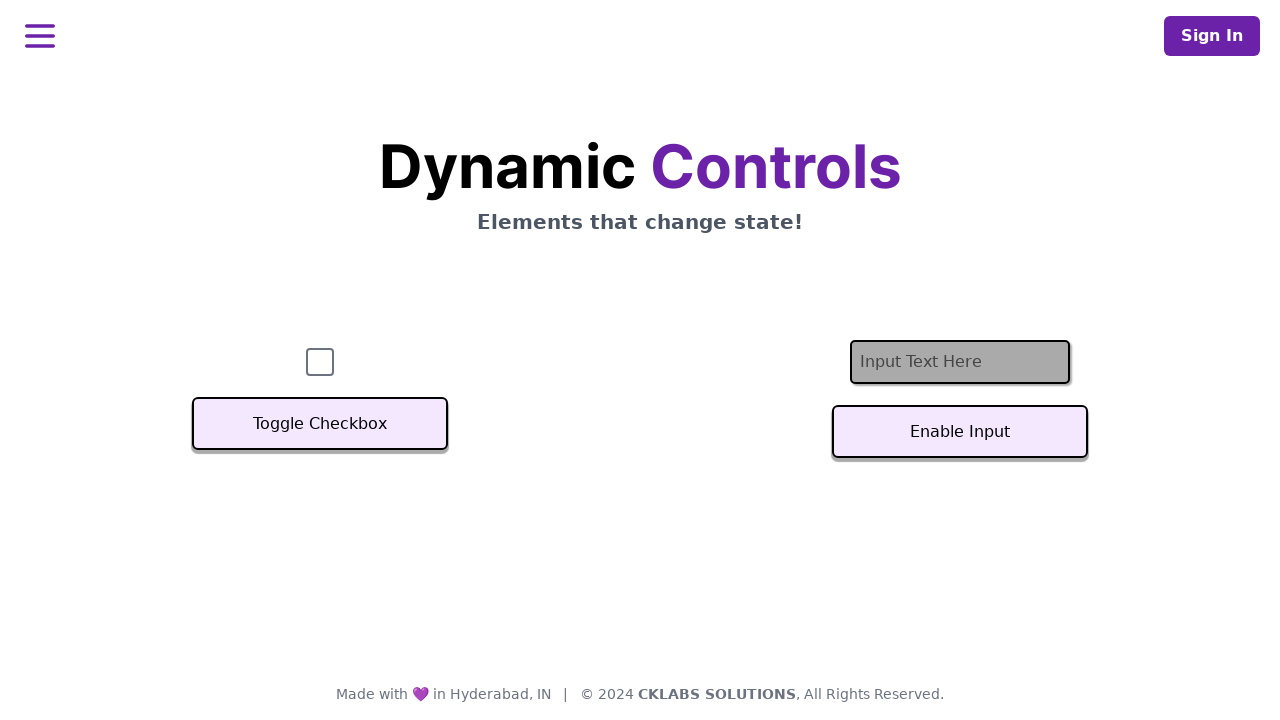

Clicked toggle button to hide checkbox at (320, 424) on xpath=//button[text()='Toggle Checkbox']
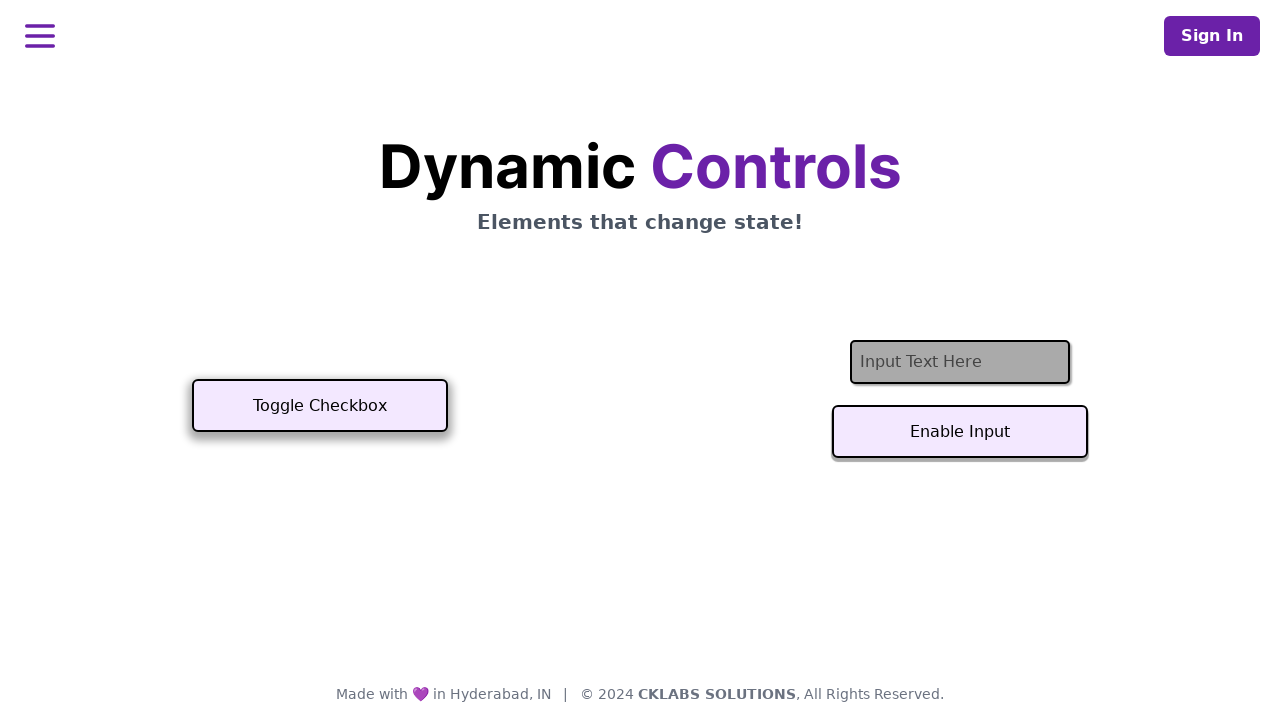

Waited 500ms for toggle action to complete
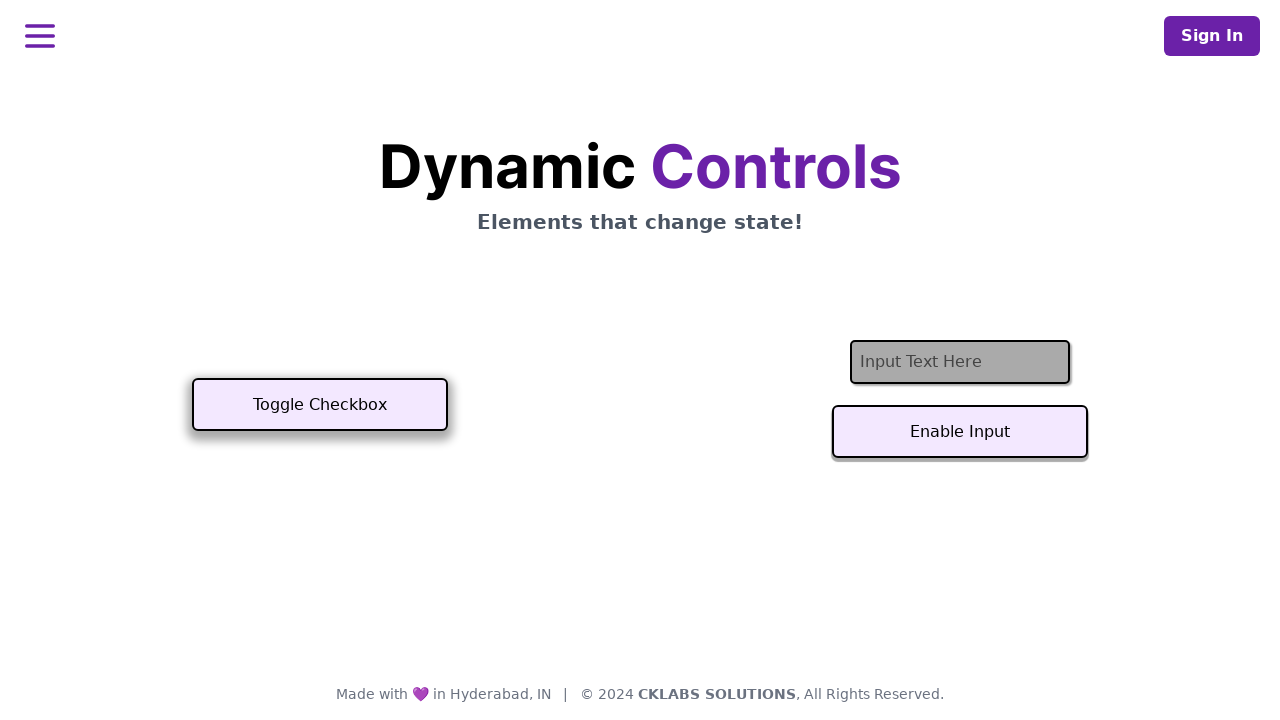

Clicked toggle button again to show checkbox at (320, 405) on xpath=//button[text()='Toggle Checkbox']
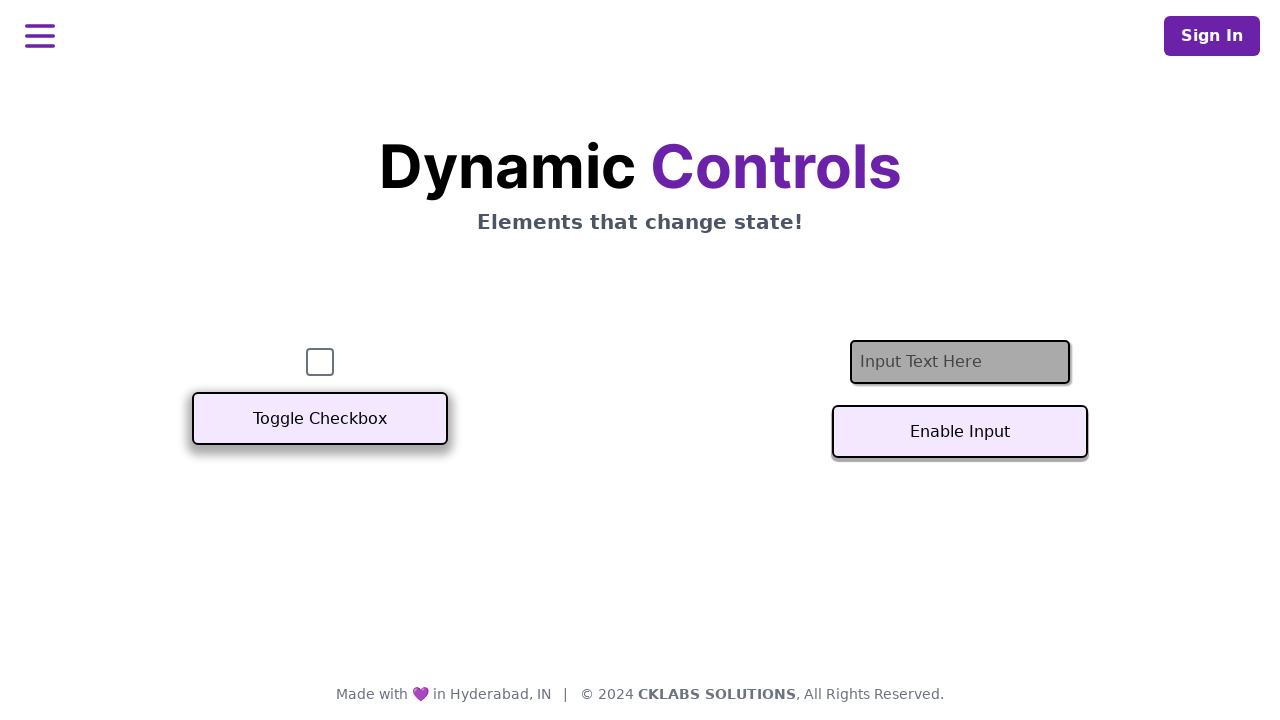

Waited for checkbox to be visible after toggle
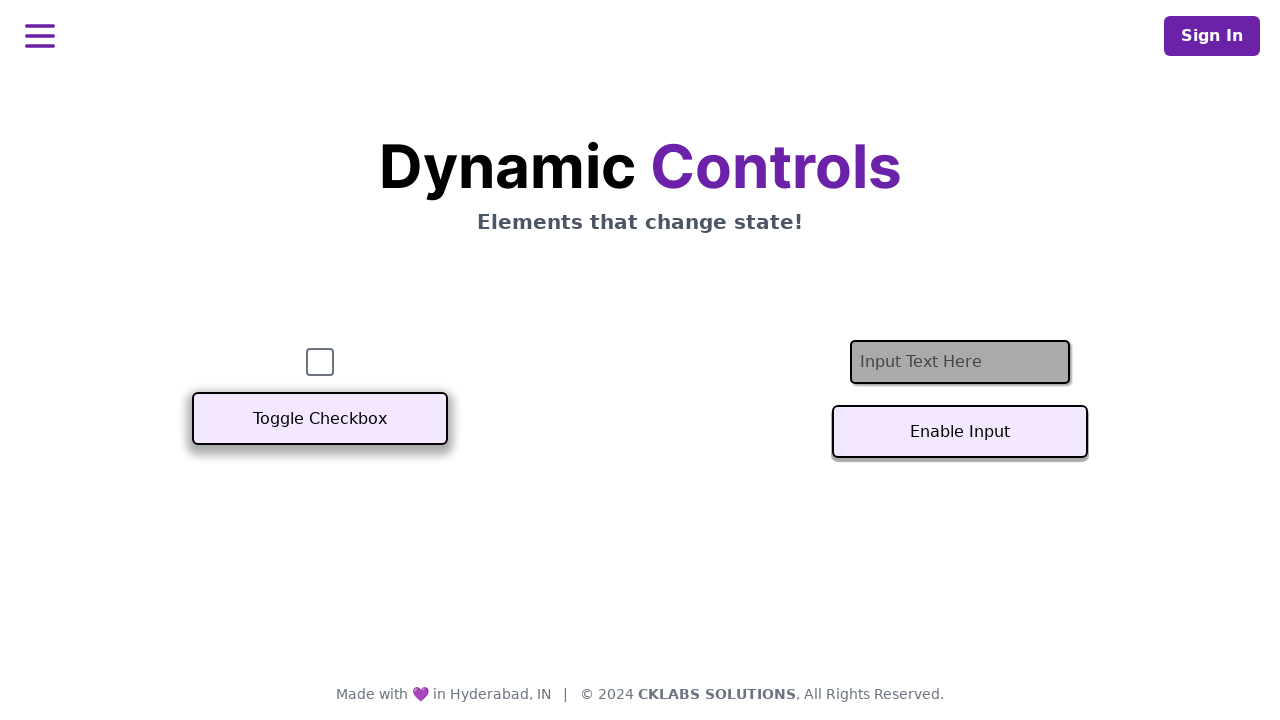

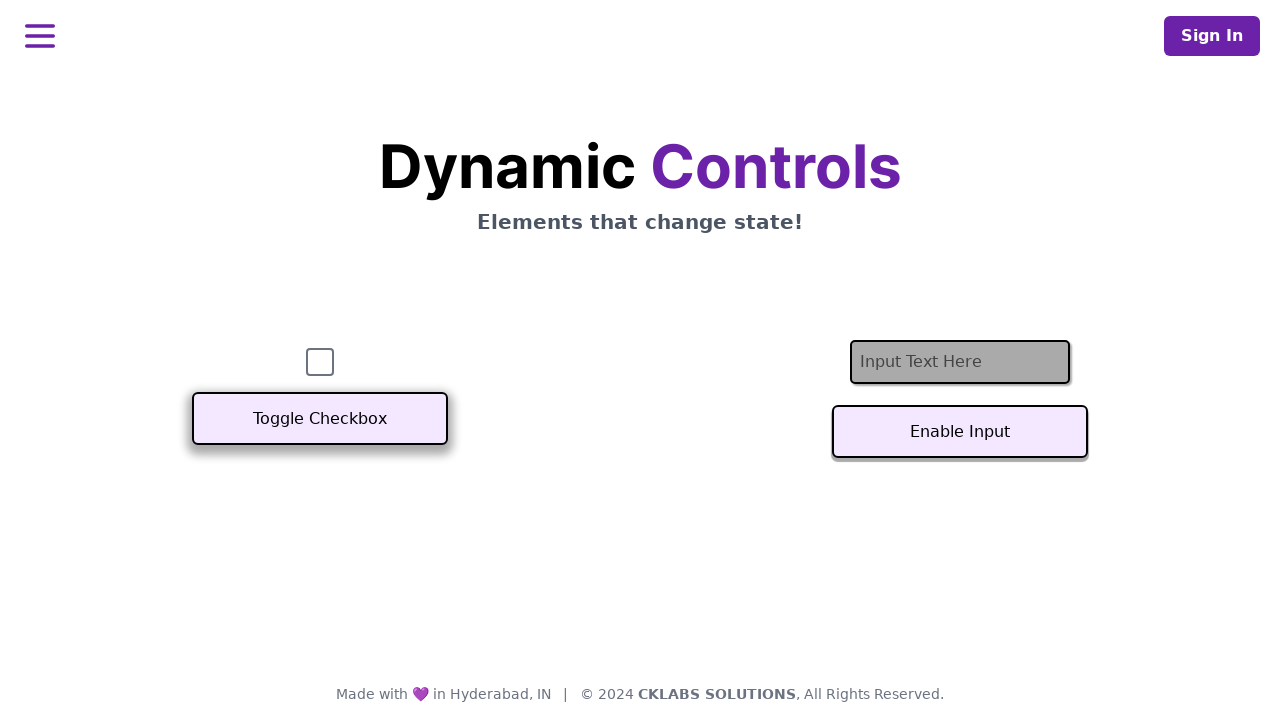